Tests nested menu navigation by hovering over multiple menu levels to reveal sub-menu items

Starting URL: https://demoqa.com/menu/

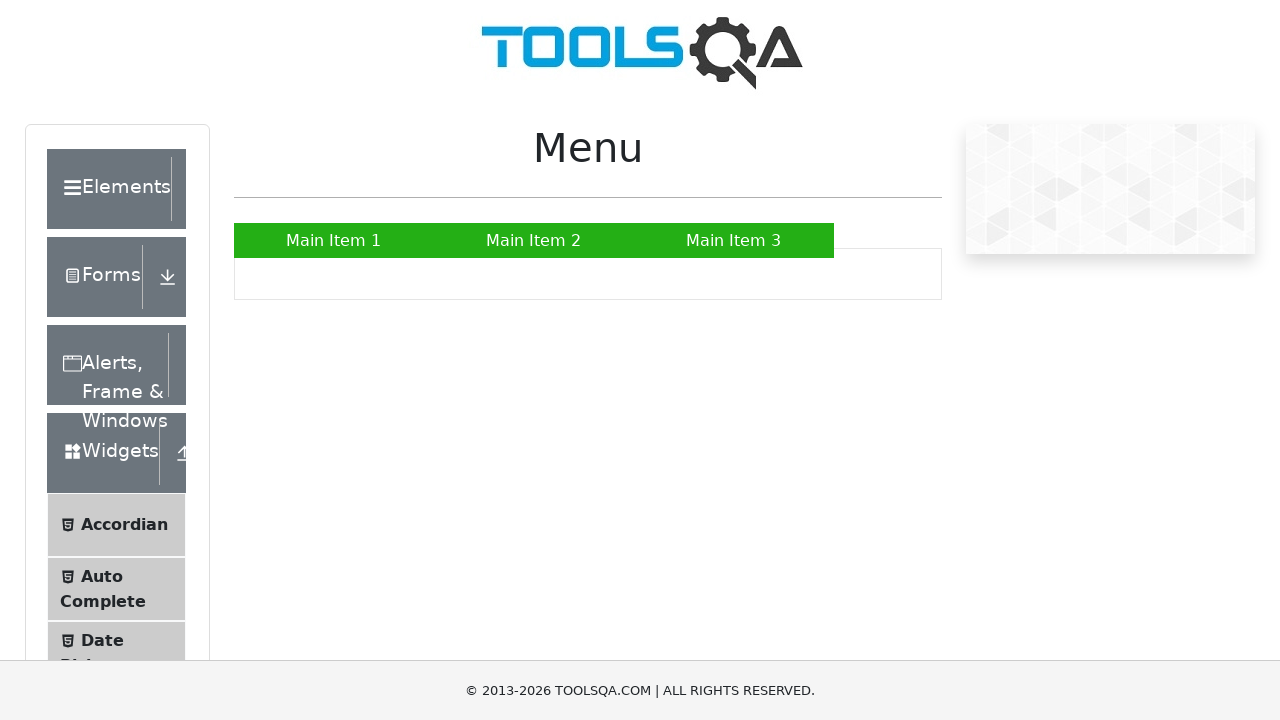

Hovered over Main Item 2 to reveal submenu at (534, 240) on xpath=//a[text() = 'Main Item 2']
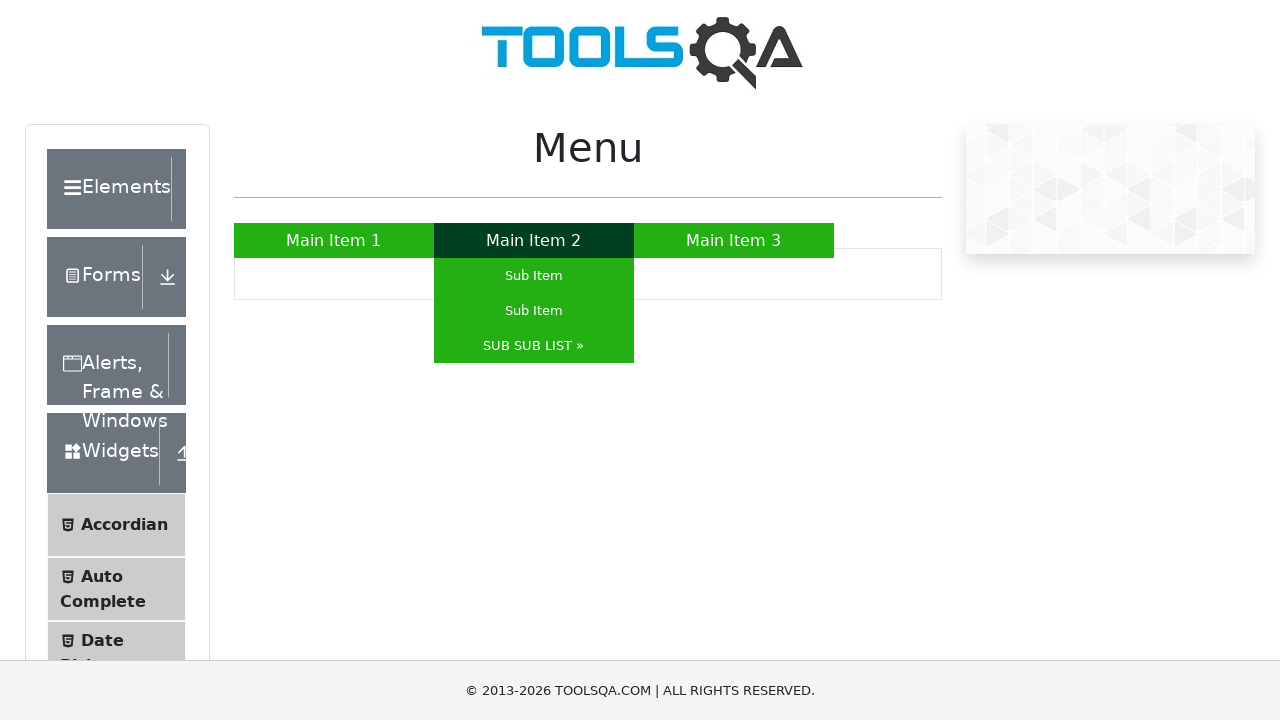

Hovered over SUB SUB LIST to reveal nested submenu at (534, 346) on xpath=//a[text() = 'SUB SUB LIST »']
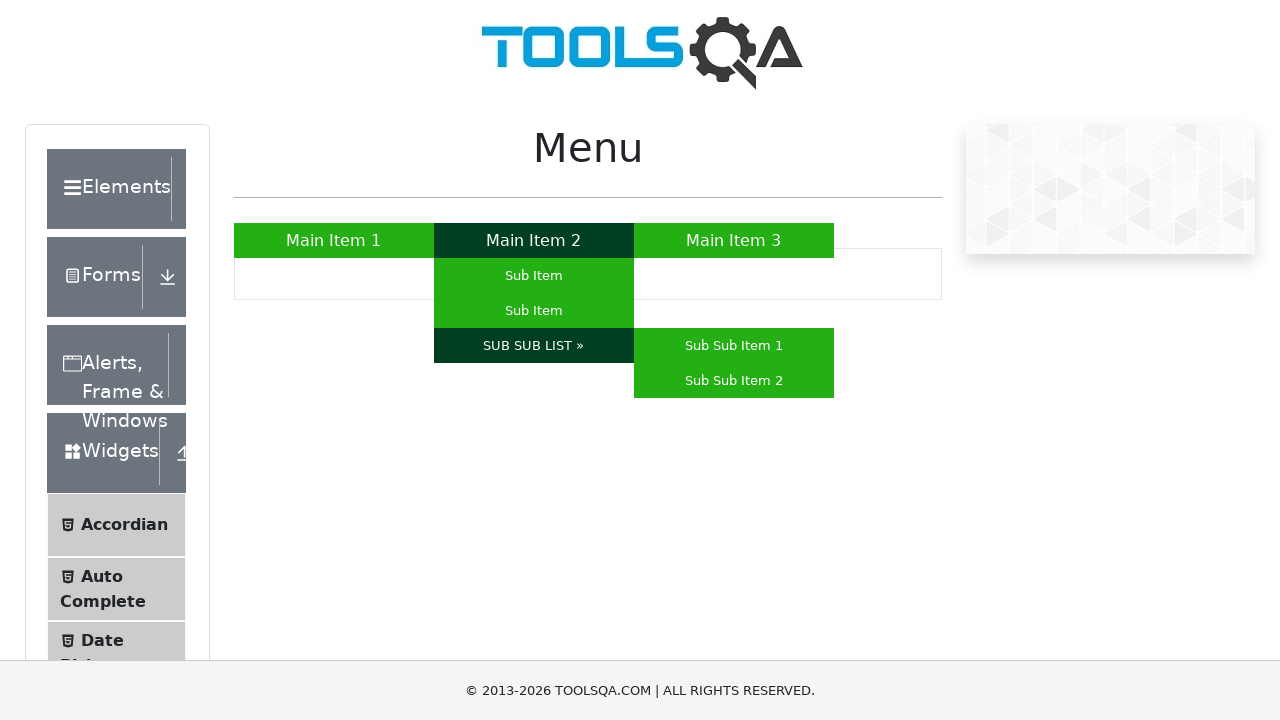

Hovered over Sub Sub Item 1 at (734, 346) on xpath=//a[text() = 'Sub Sub Item 1']
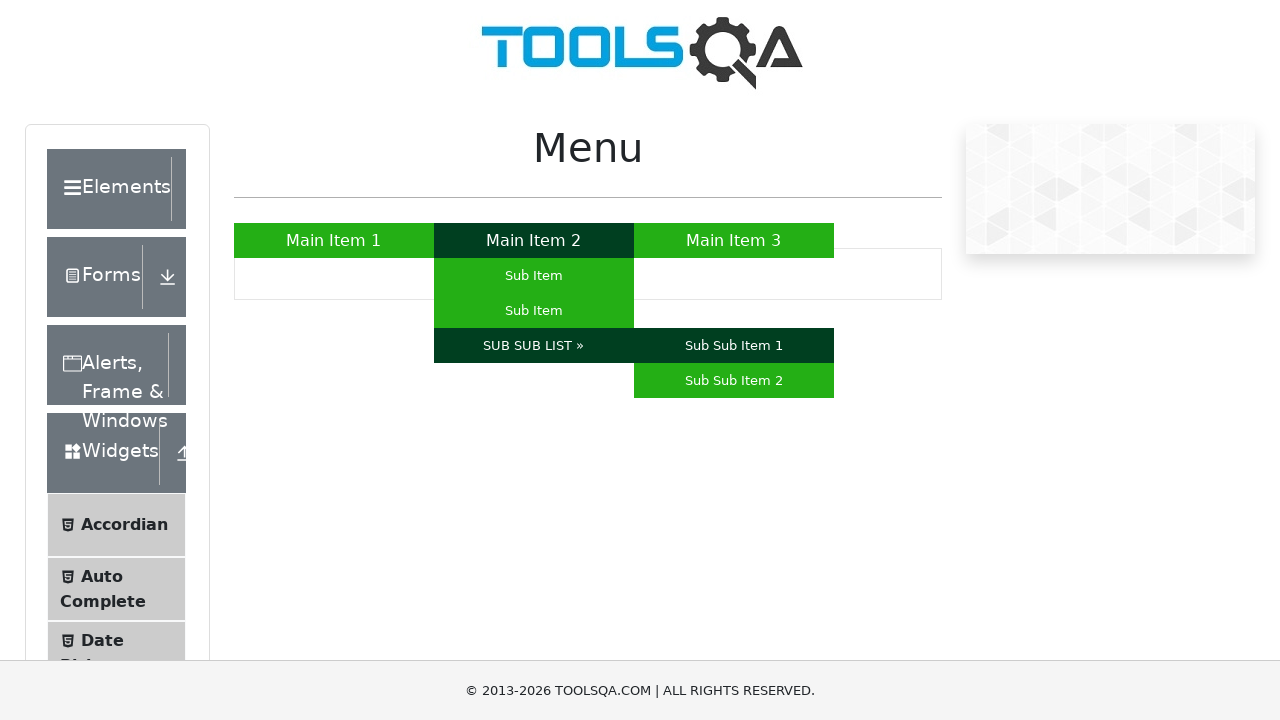

Verified Sub Sub Item 1 is visible
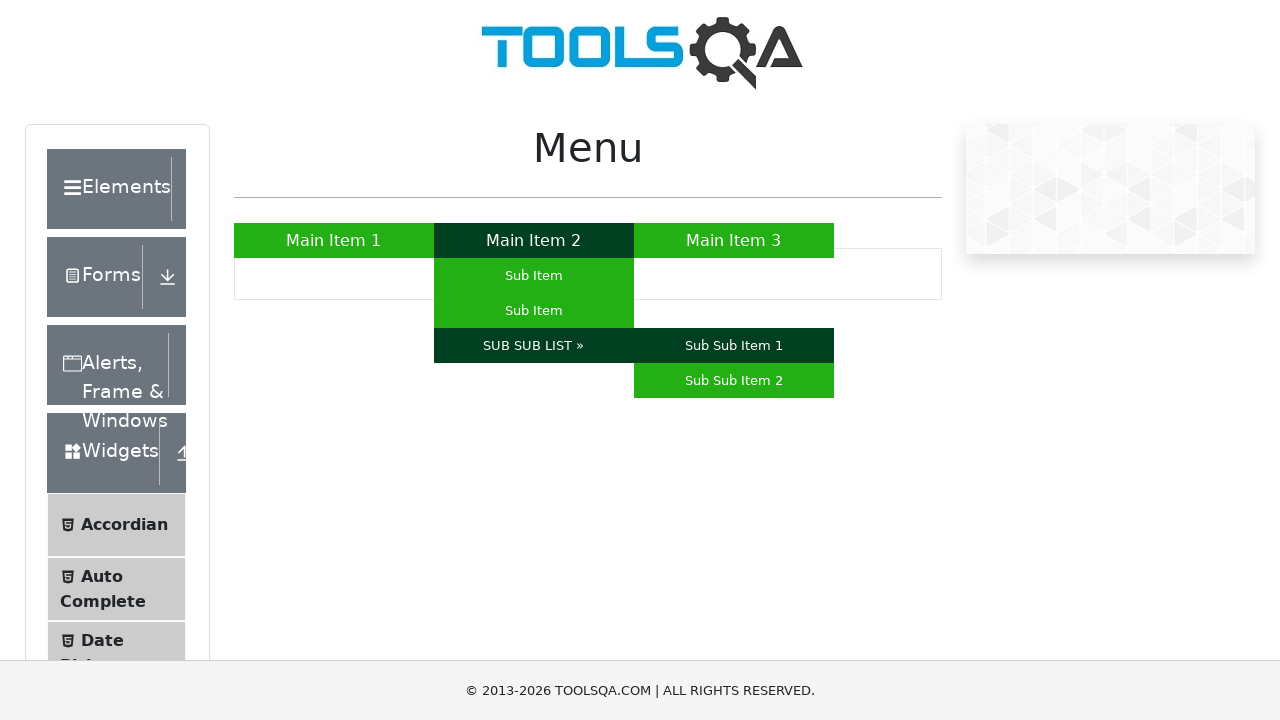

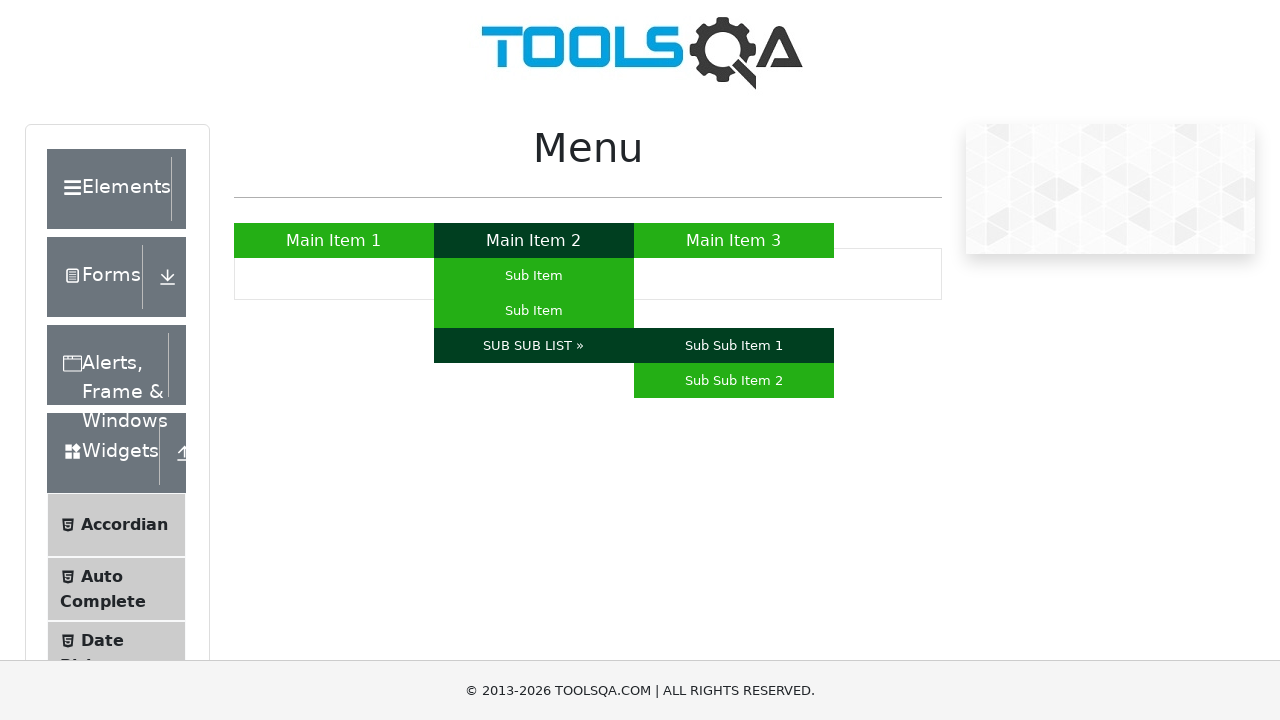